Tests the text box form on DemoQA by filling in name, email, current address, and permanent address fields, then submitting the form and verifying the output is displayed correctly.

Starting URL: https://demoqa.com/text-box

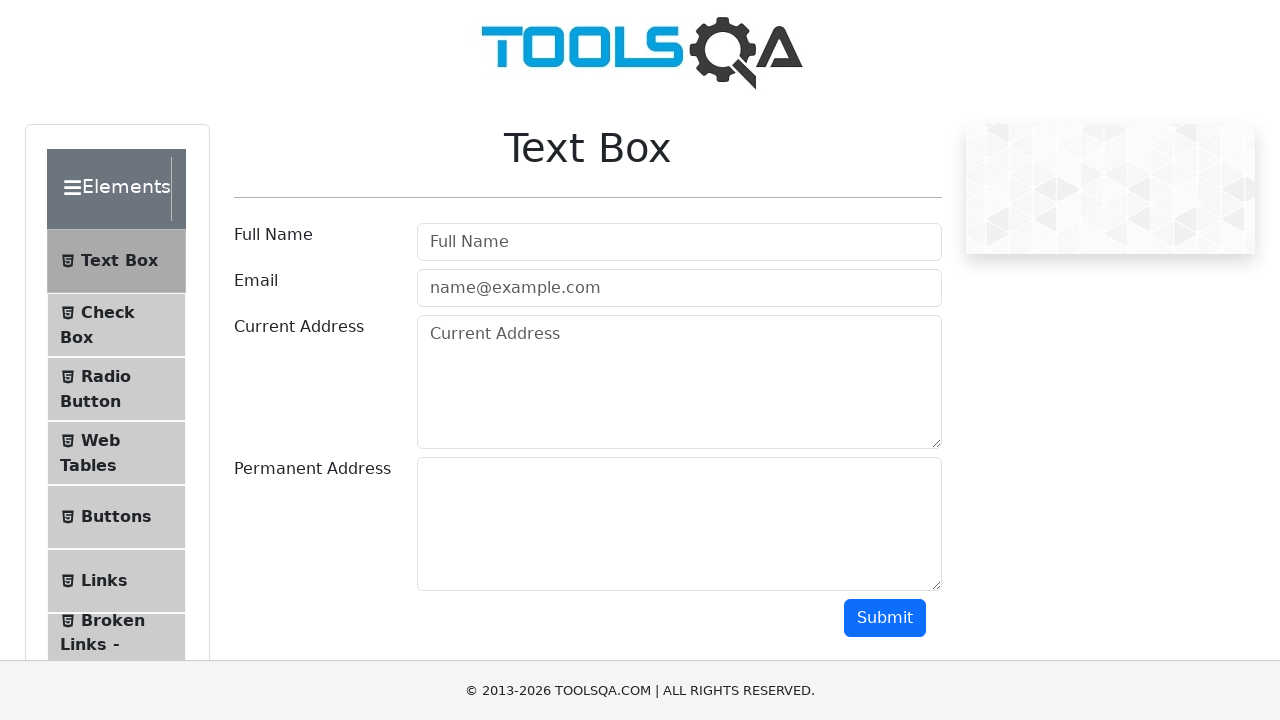

Filled name field with 'Ion Popescu' on #userName
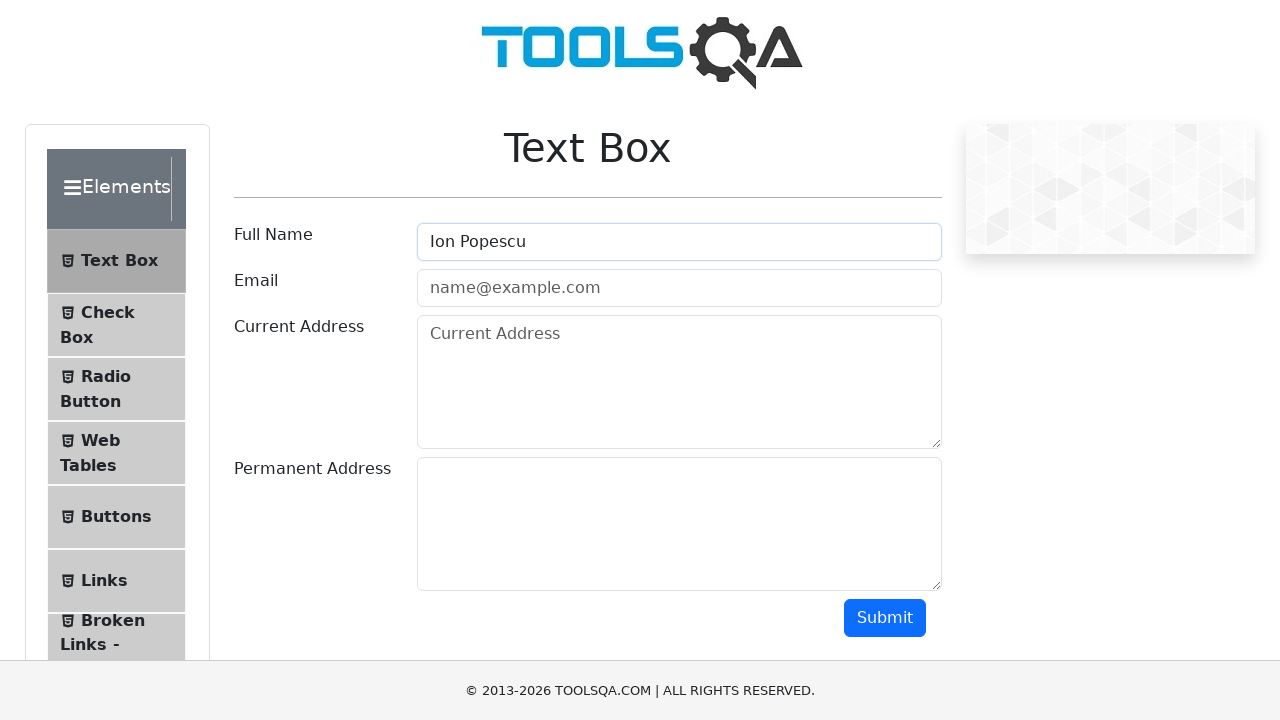

Filled email field with 'ionpopescu@yahoo.com' on #userEmail
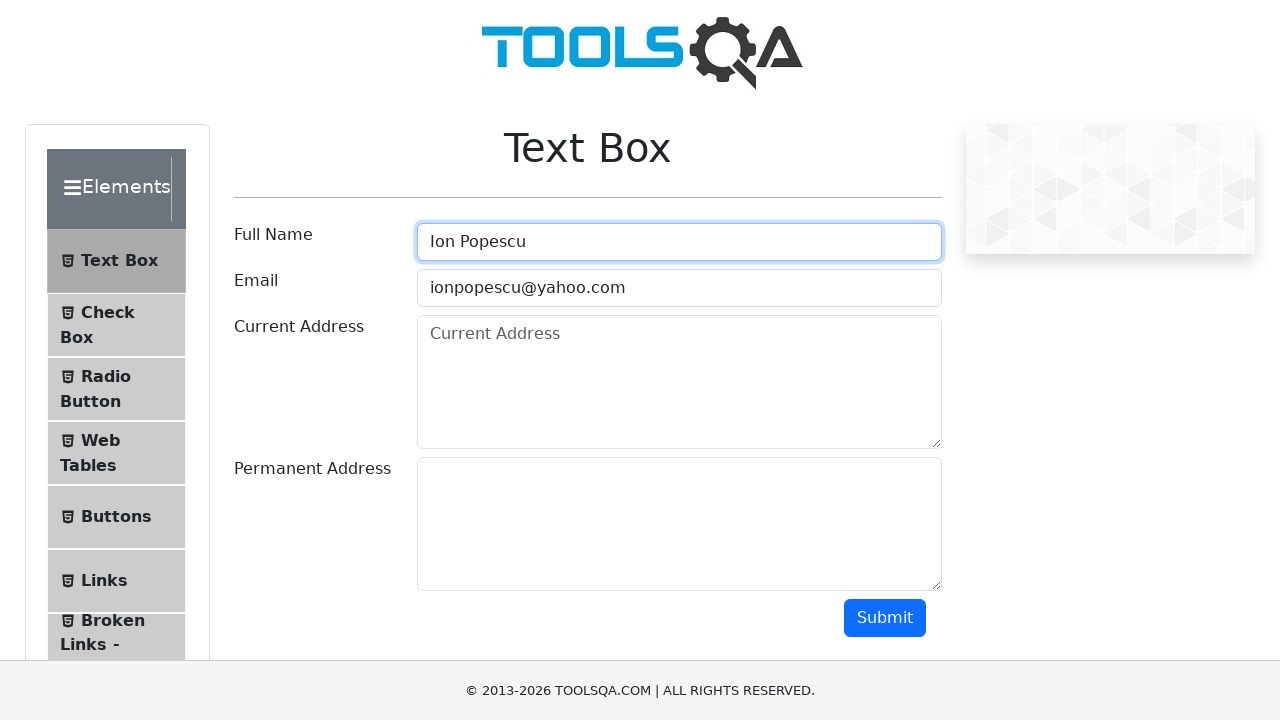

Filled current address field with 'Str. Maxim Gorki nr.3' on #currentAddress
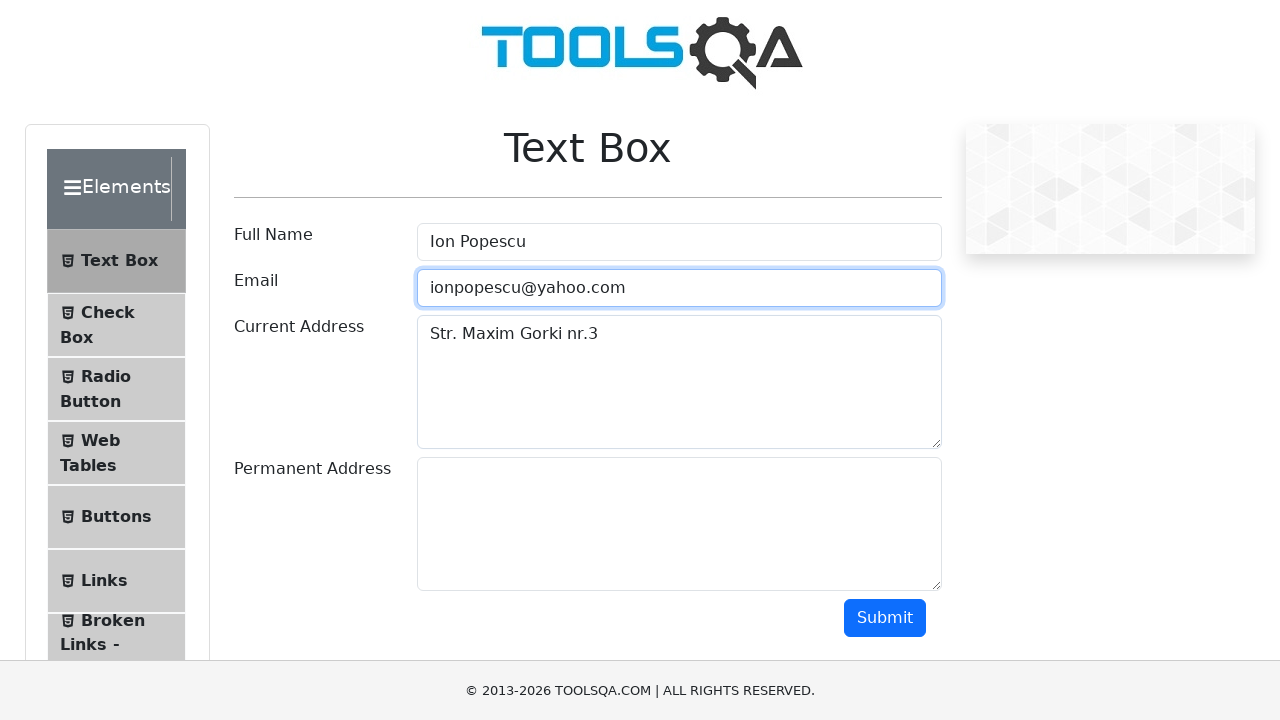

Filled permanent address field with 'Str. Ialomitei nr.15' on #permanentAddress
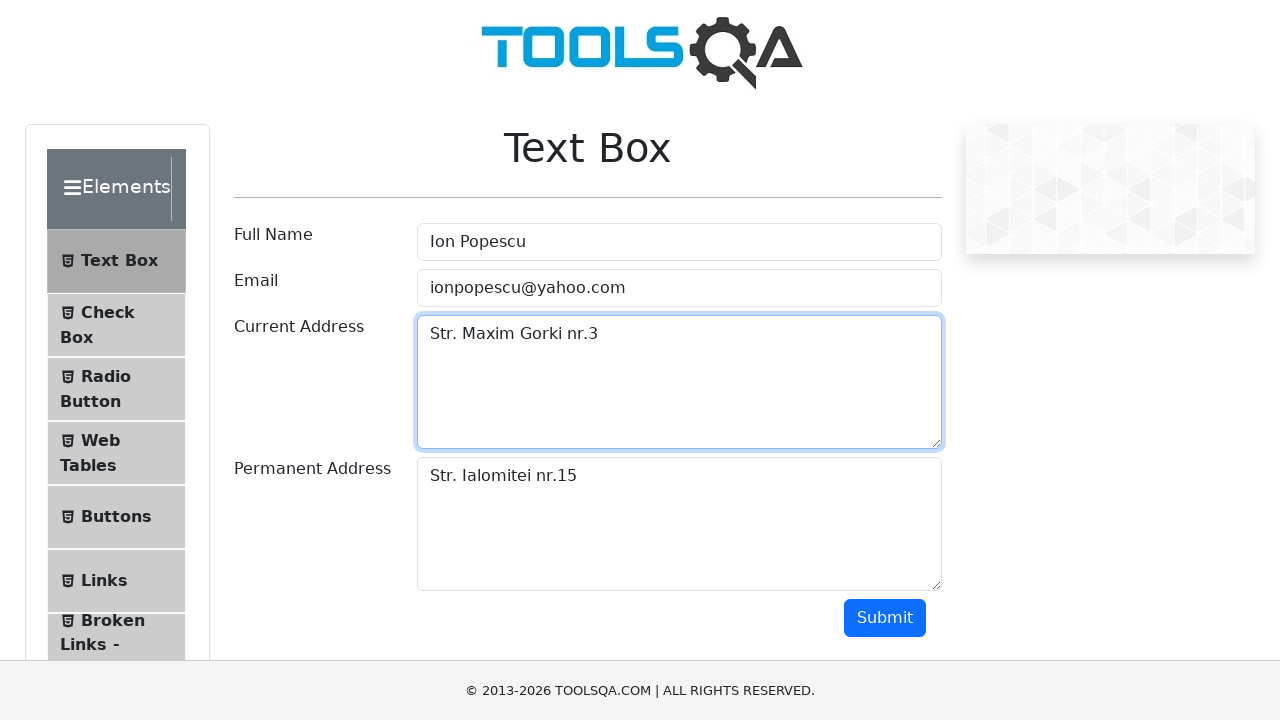

Clicked submit button to submit the form at (885, 618) on #submit
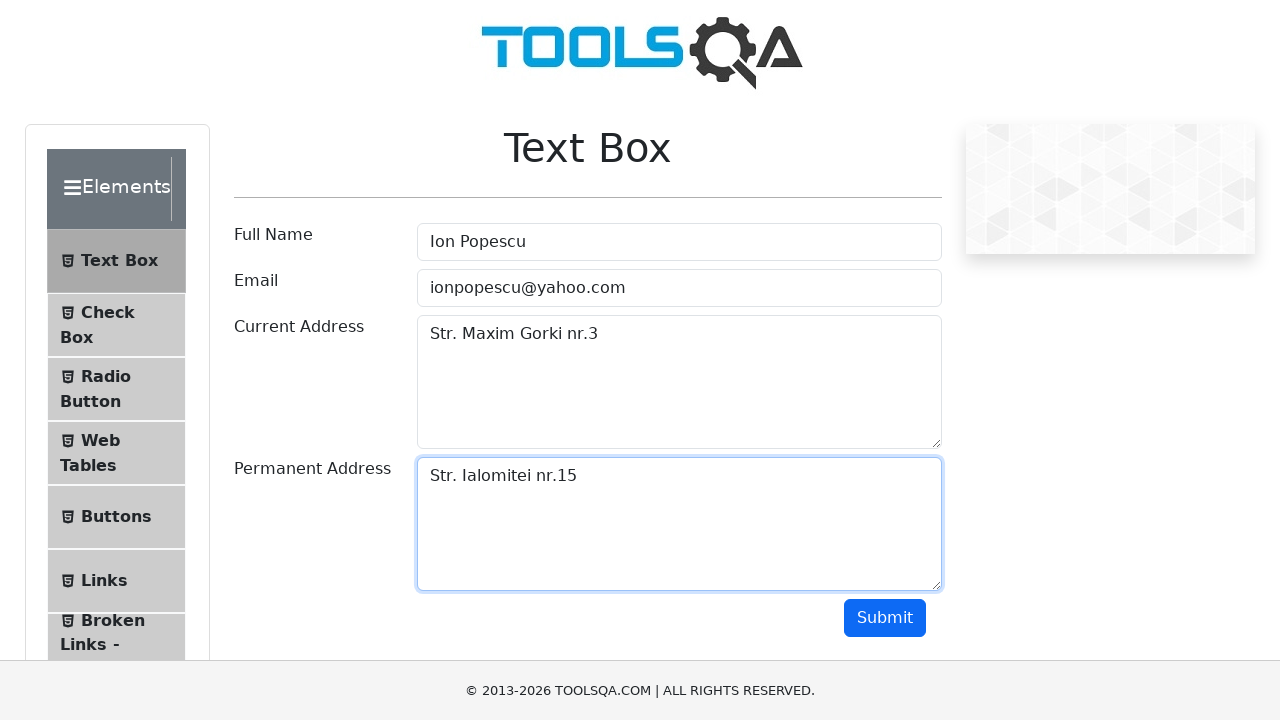

Output field became visible after form submission
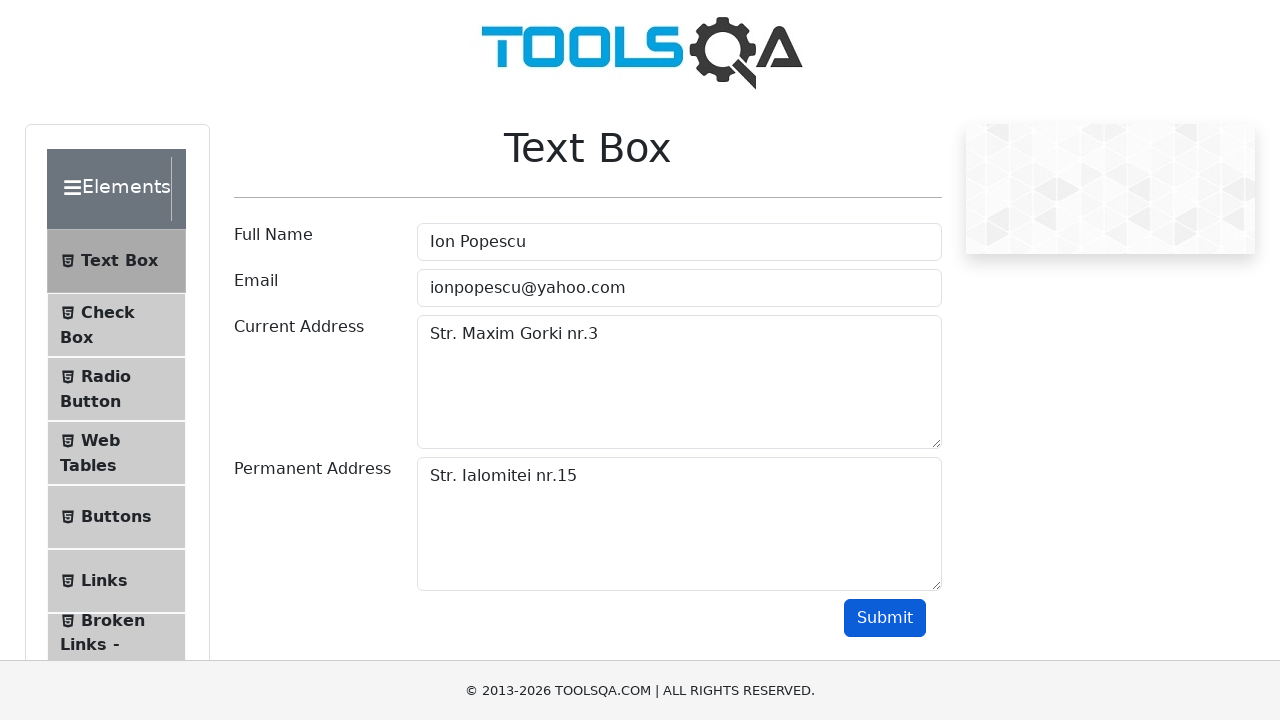

Name output field is visible in the results
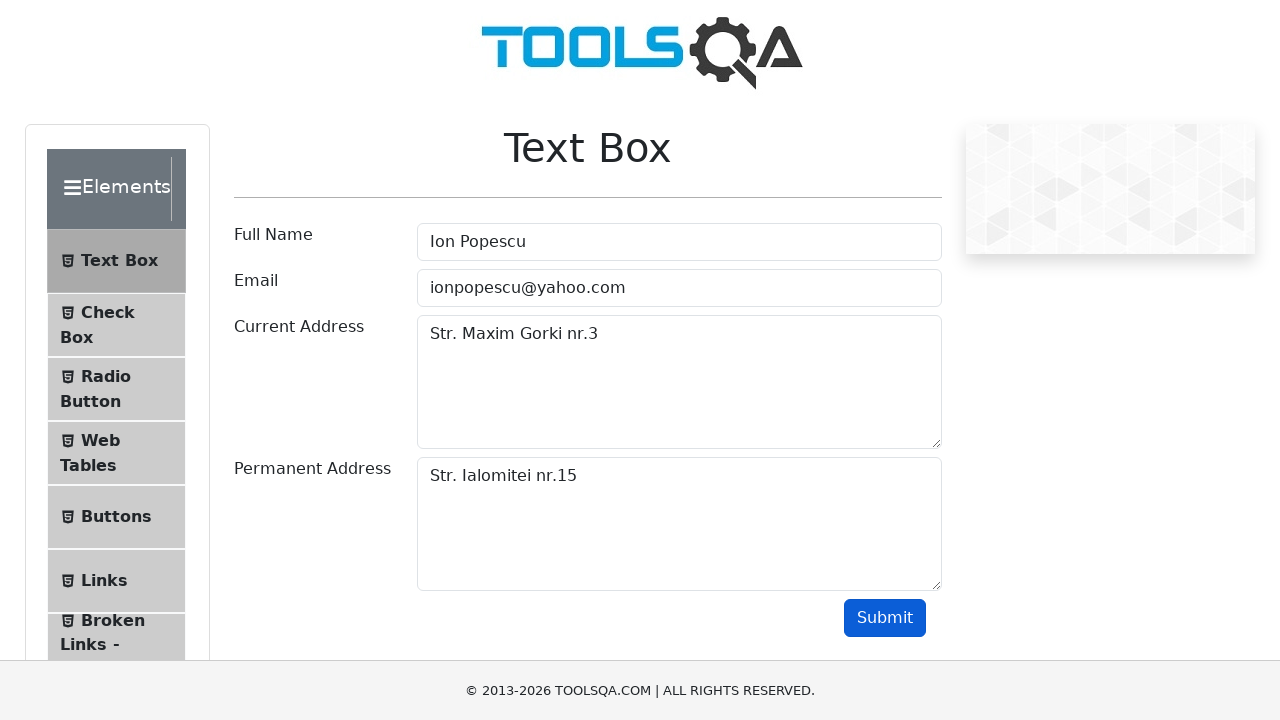

Email output field is visible in the results
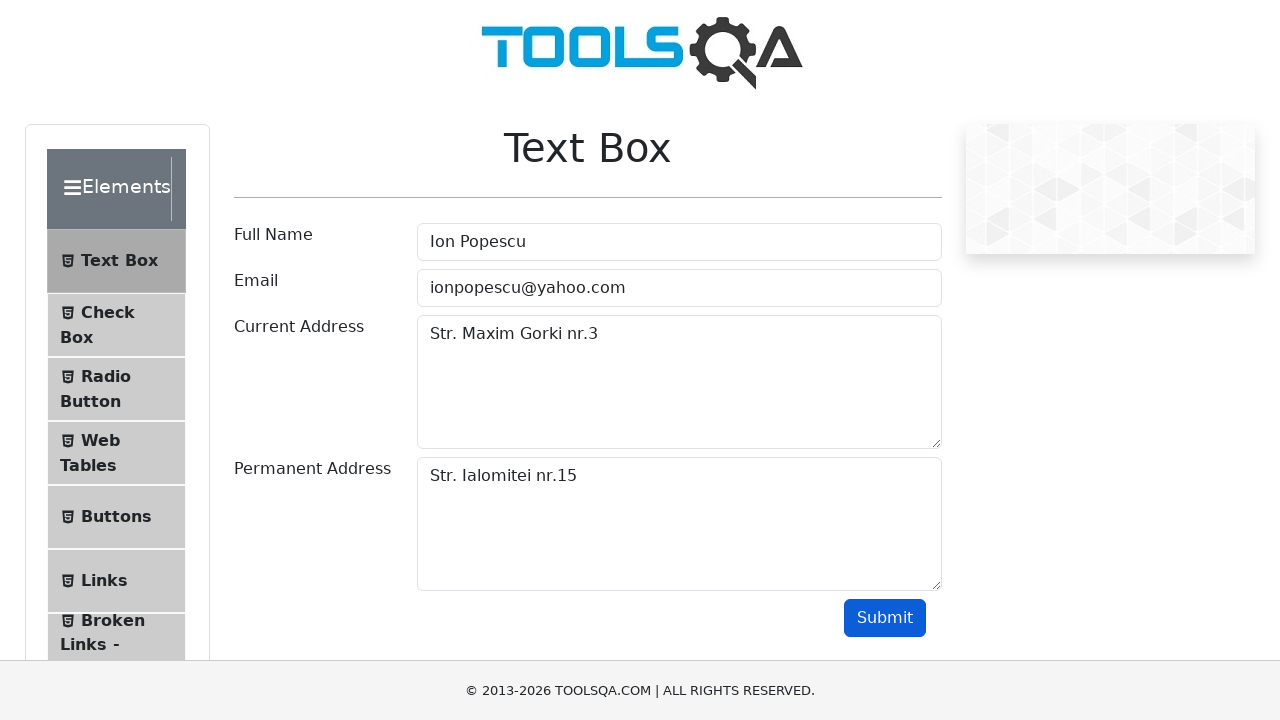

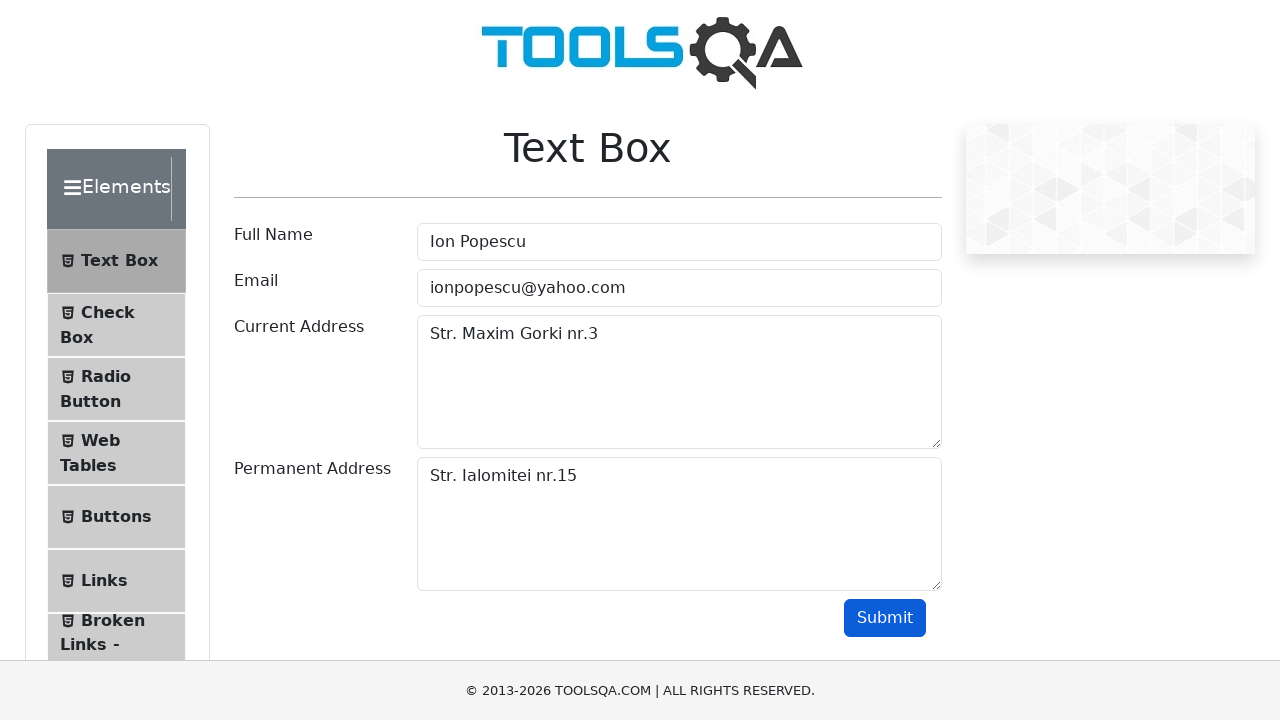